Tests that hovering over the third image reveals the associated text/header by performing a mouse hover action and verifying the header becomes visible

Starting URL: https://the-internet.herokuapp.com/hovers

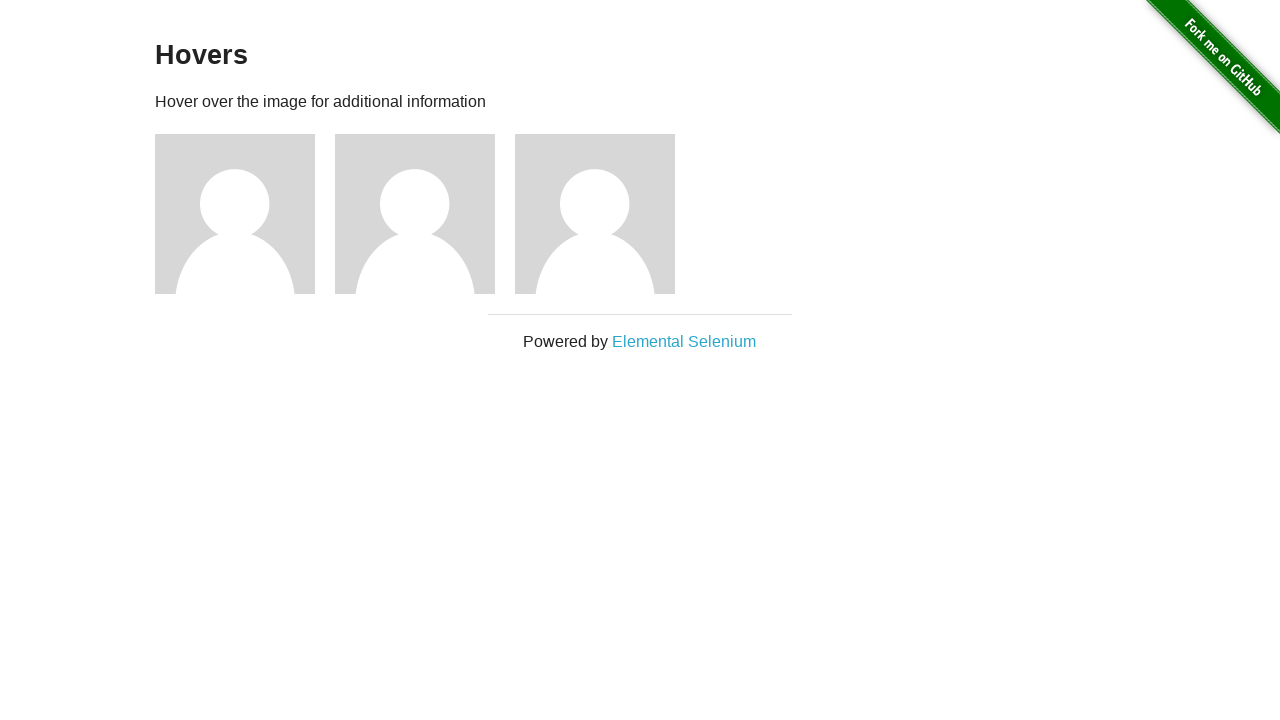

Located the third image figure element
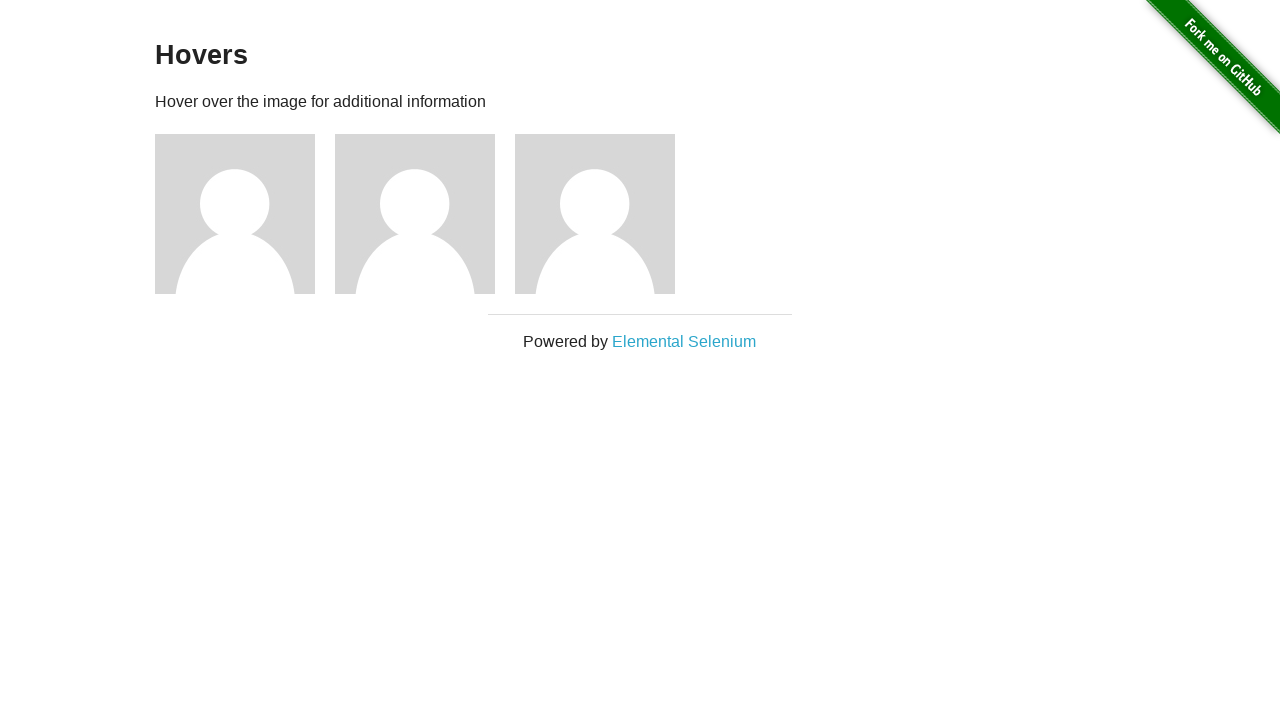

Hovered over the third image to reveal associated text at (605, 214) on .figure >> nth=2
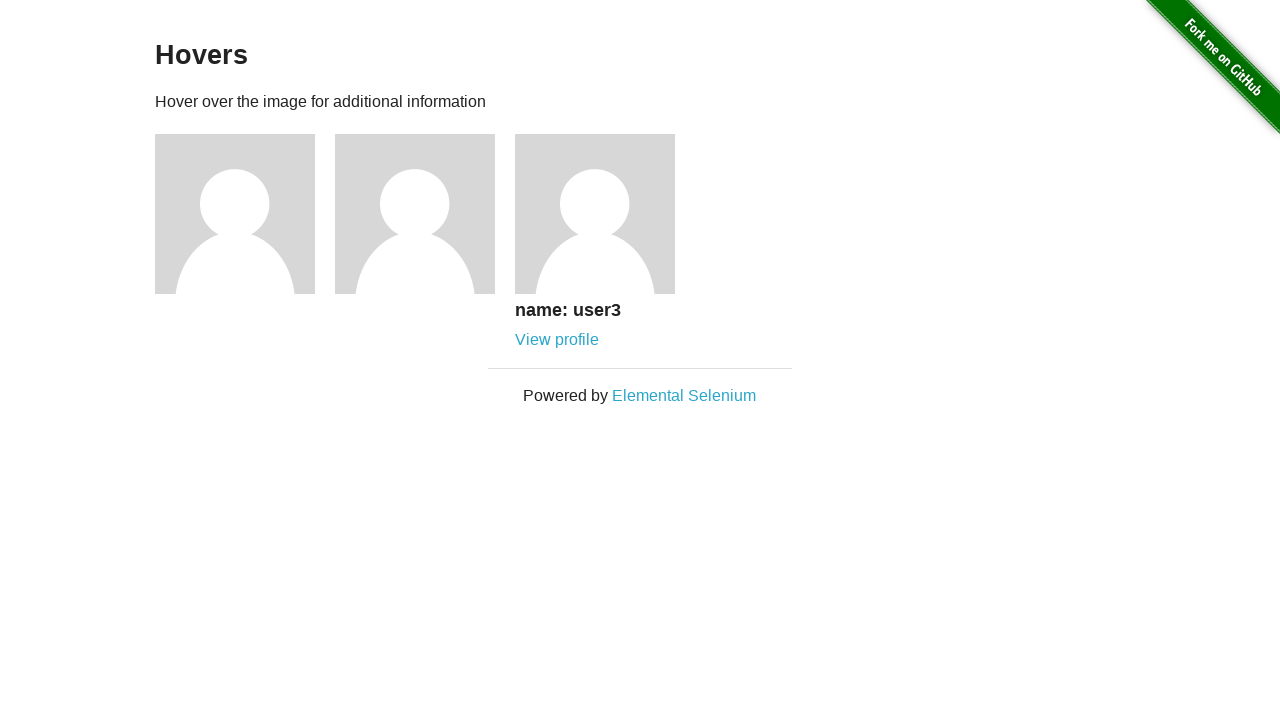

Located the header element within the third figure
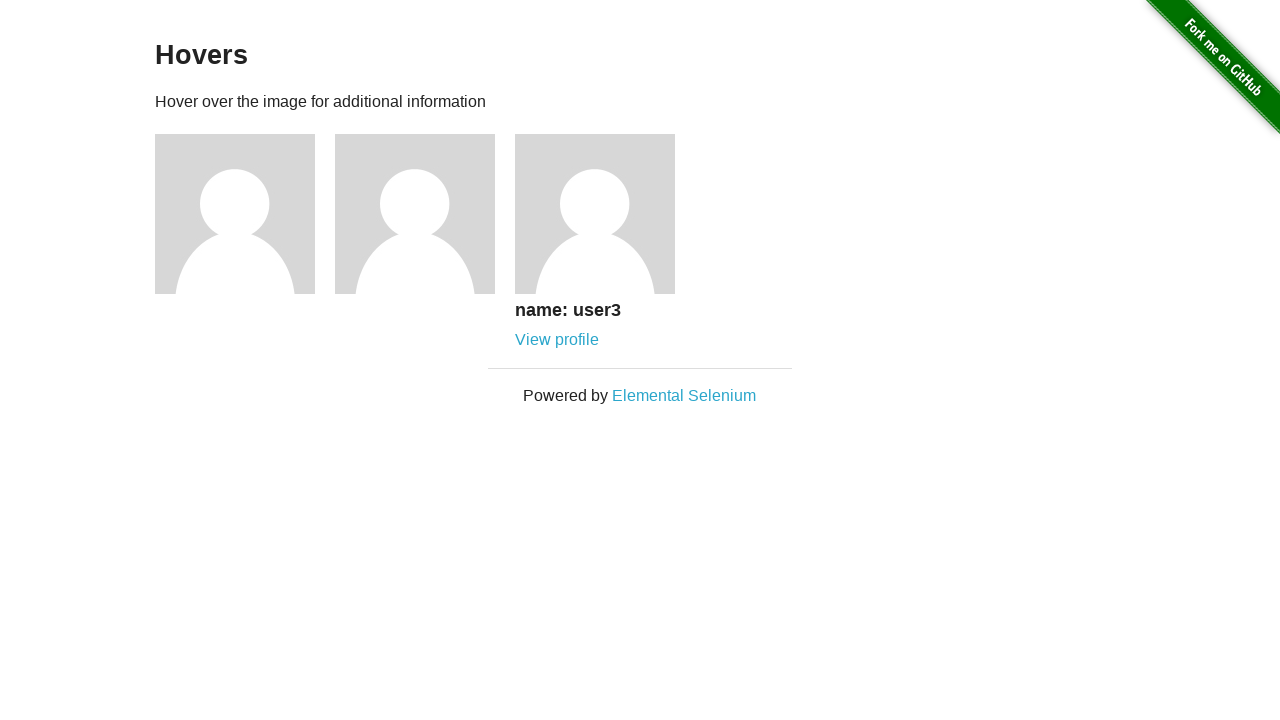

Verified that the header text is visible after hovering over the third image
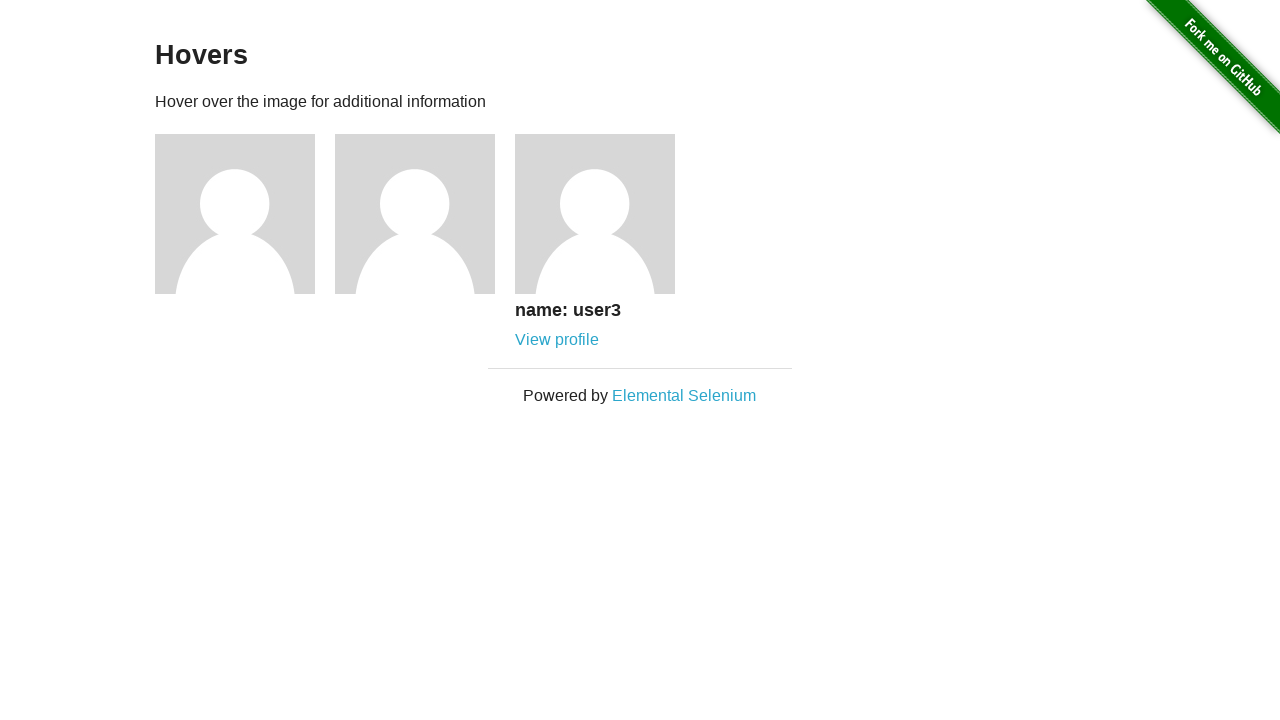

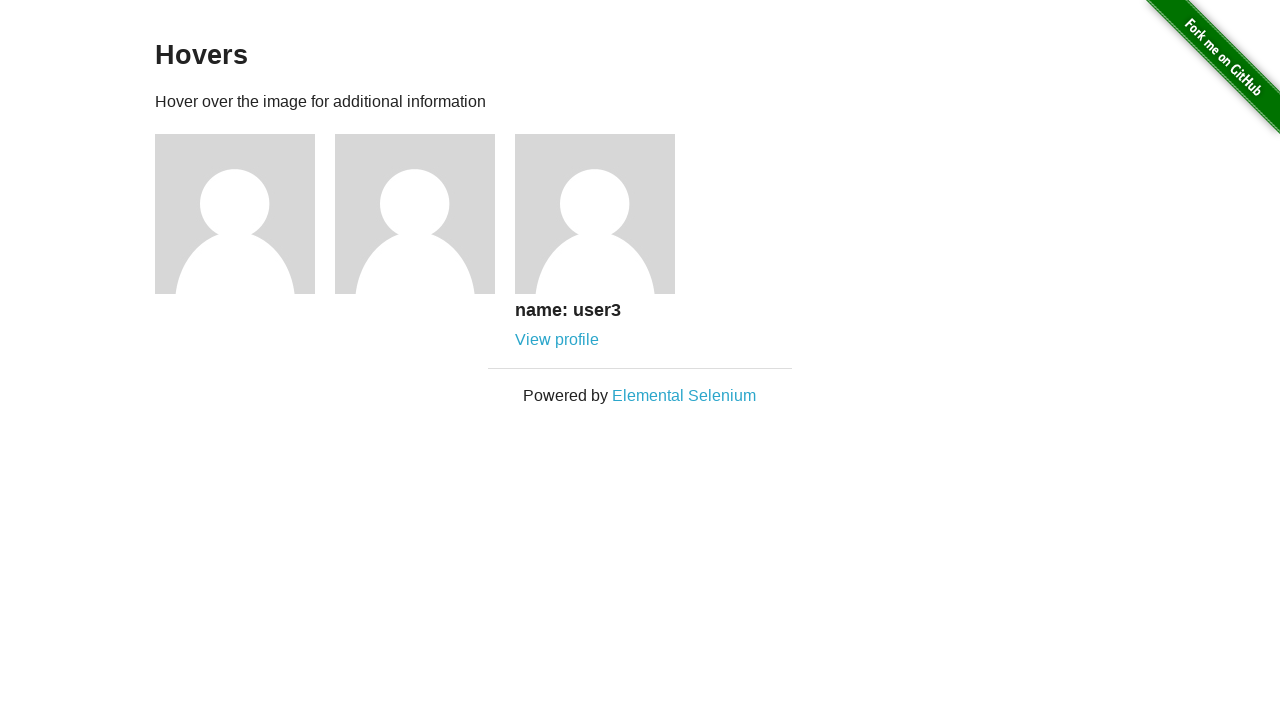